Tests a basic calculator by performing addition and subtraction operations with different number inputs

Starting URL: https://testsheepnz.github.io/BasicCalculator.html

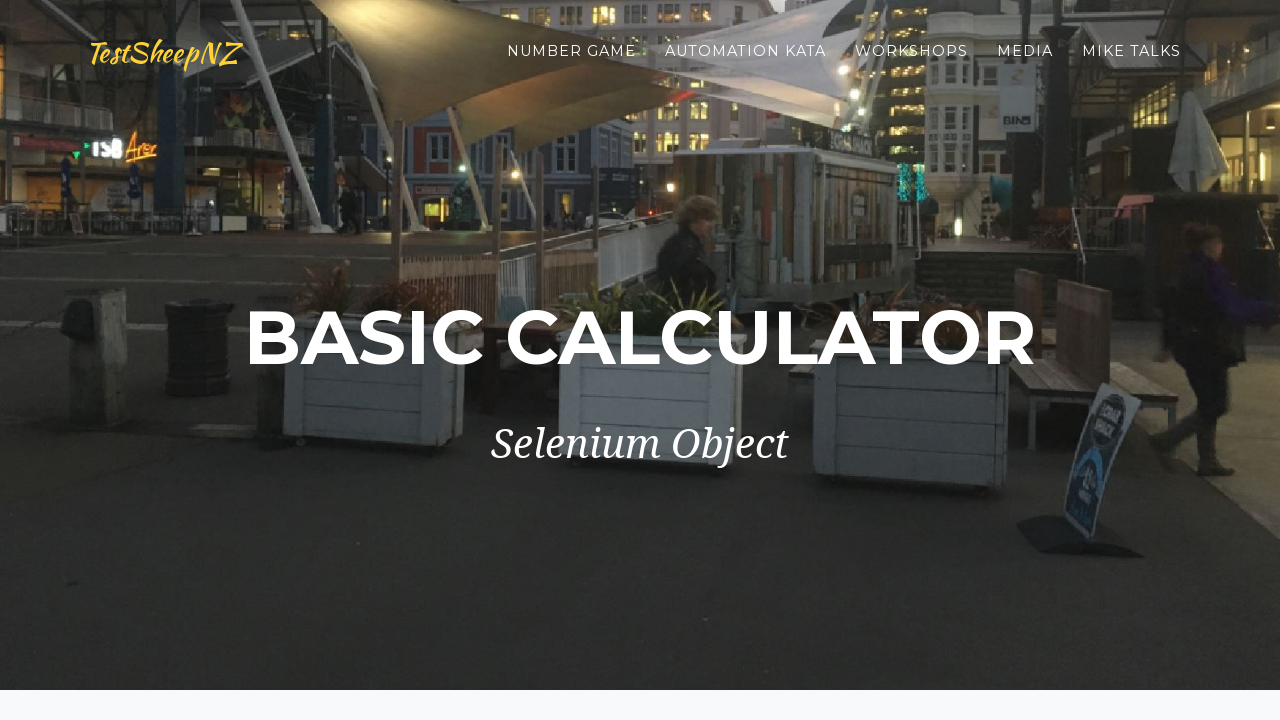

Filled first number field with '2' on #number1Field
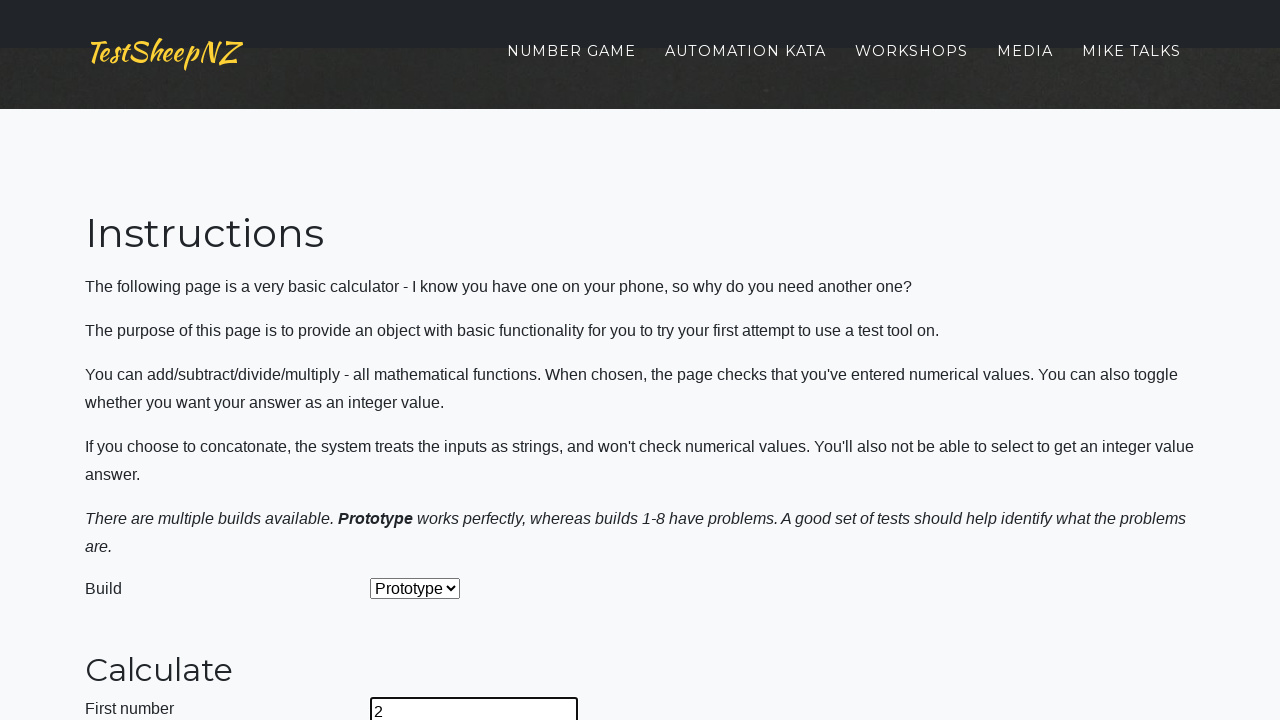

Filled second number field with '2' on #number2Field
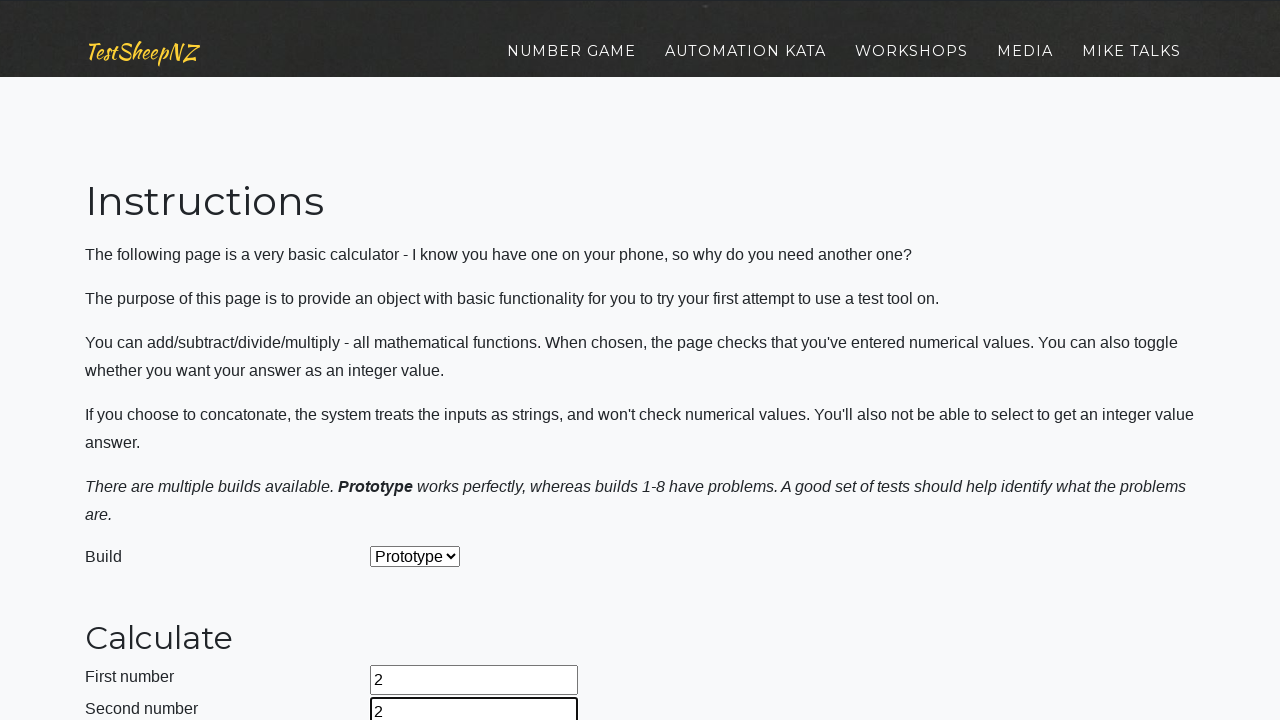

Selected addition operation from dropdown on #selectOperationDropdown
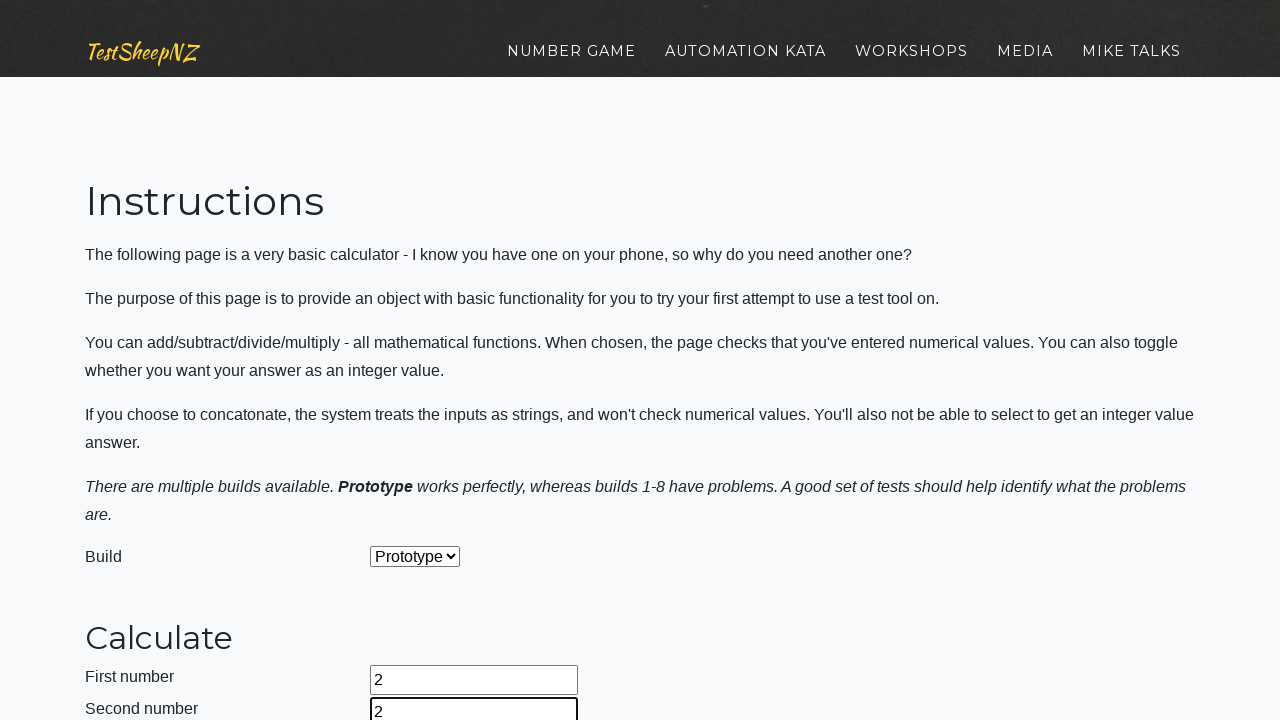

Clicked calculate button for addition (2 + 2) at (422, 361) on #calculateButton
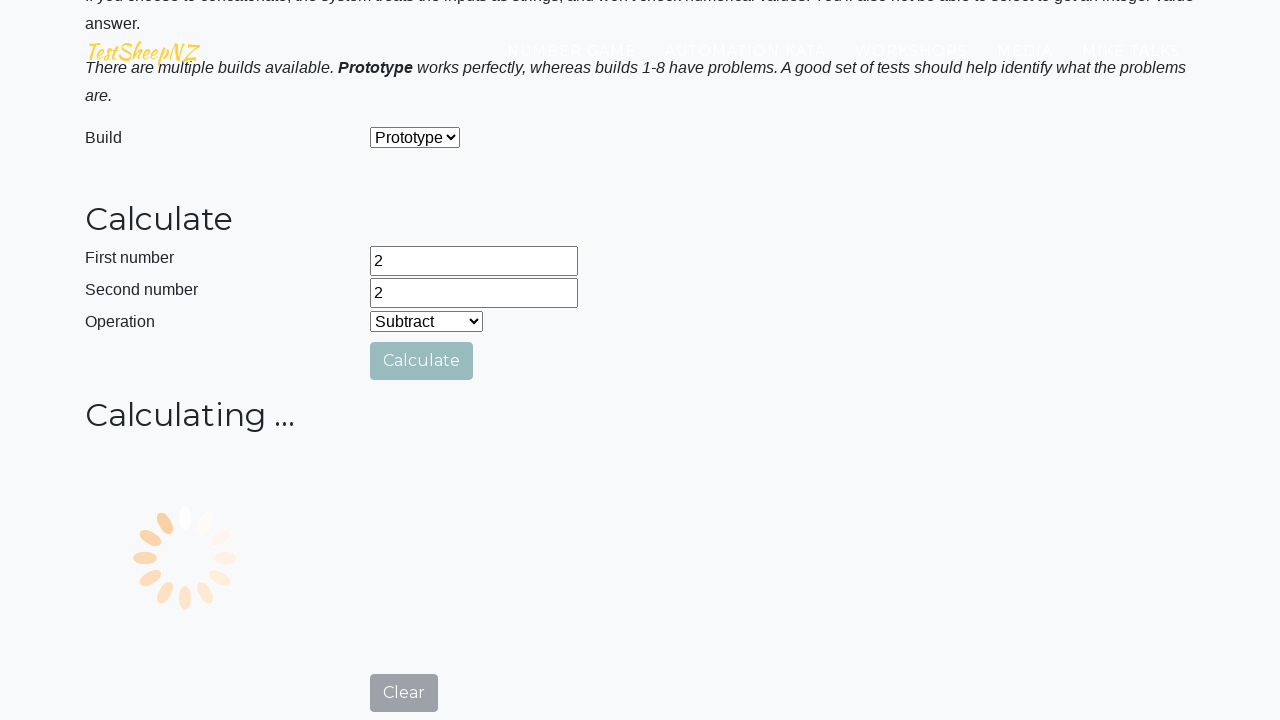

Waited for addition result to display
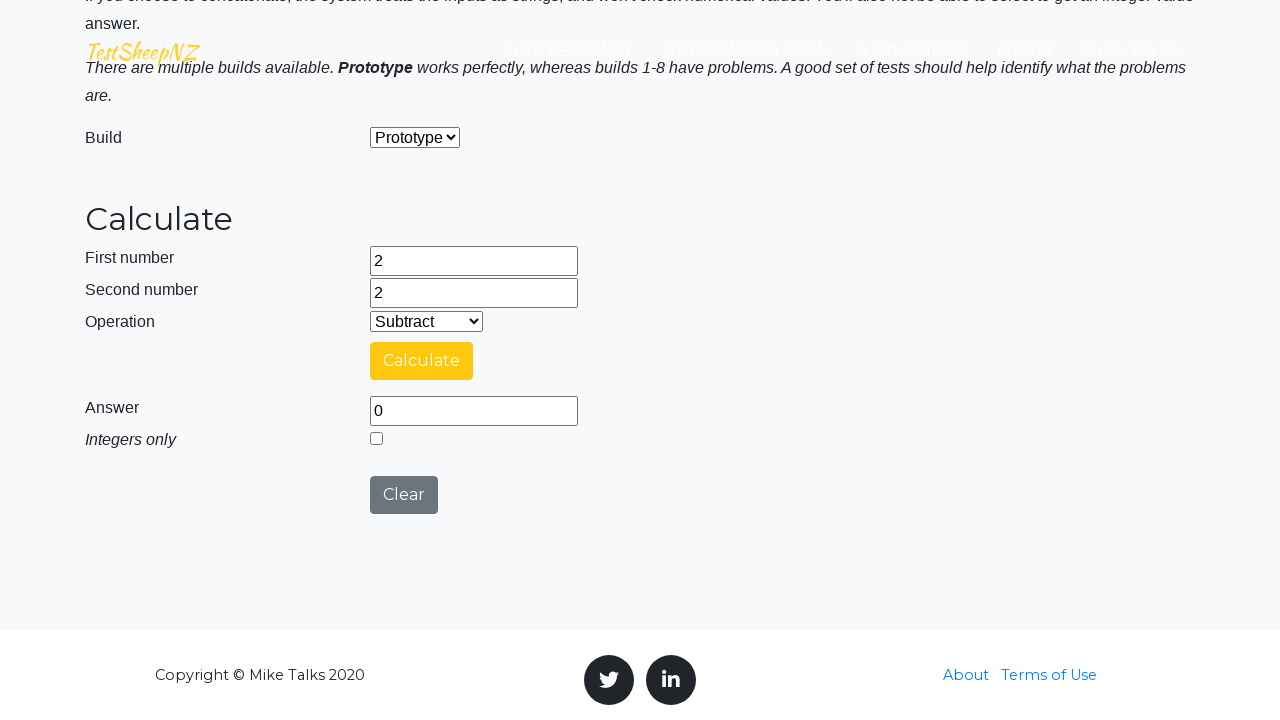

Filled first number field with '4' on #number1Field
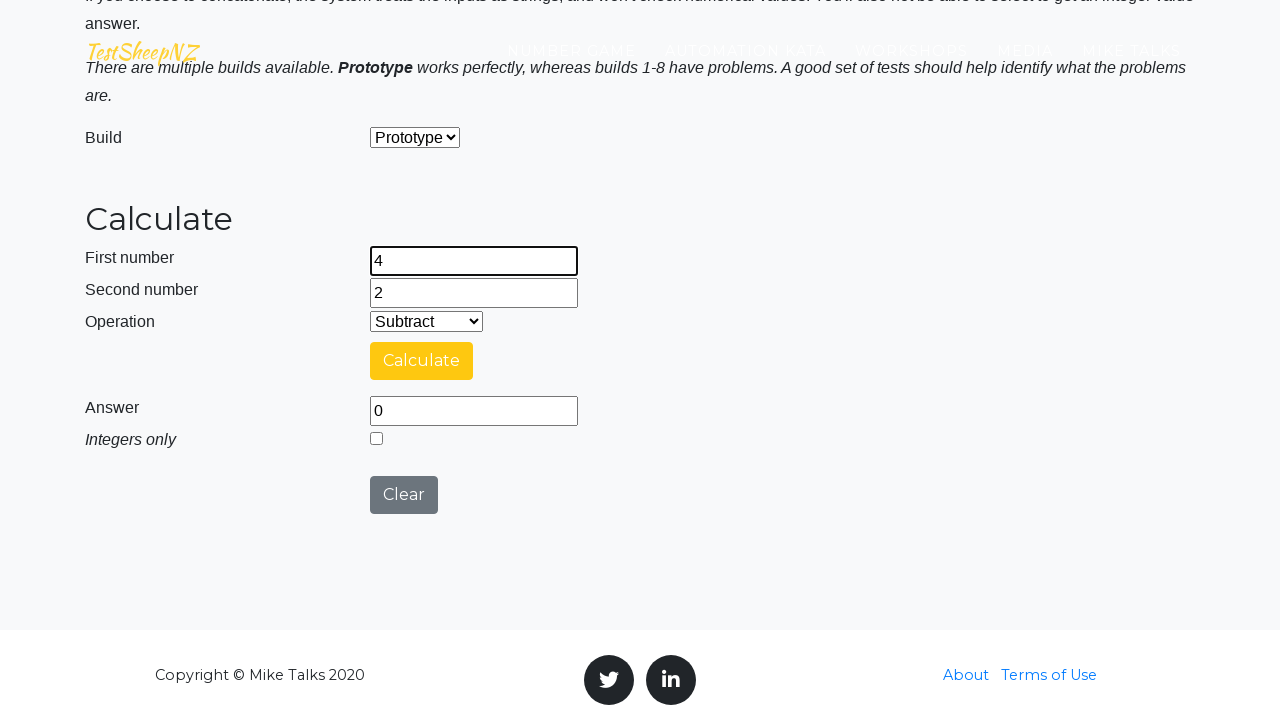

Filled second number field with '4' on #number2Field
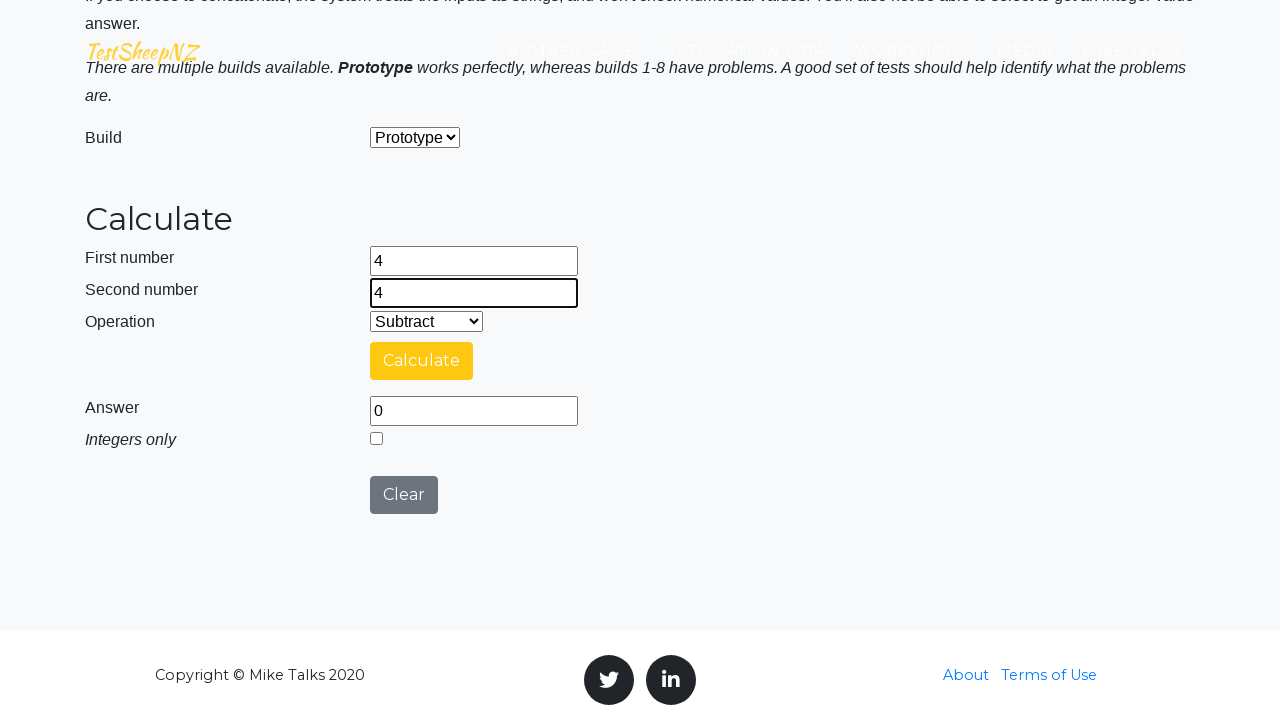

Selected subtraction operation from dropdown on #selectOperationDropdown
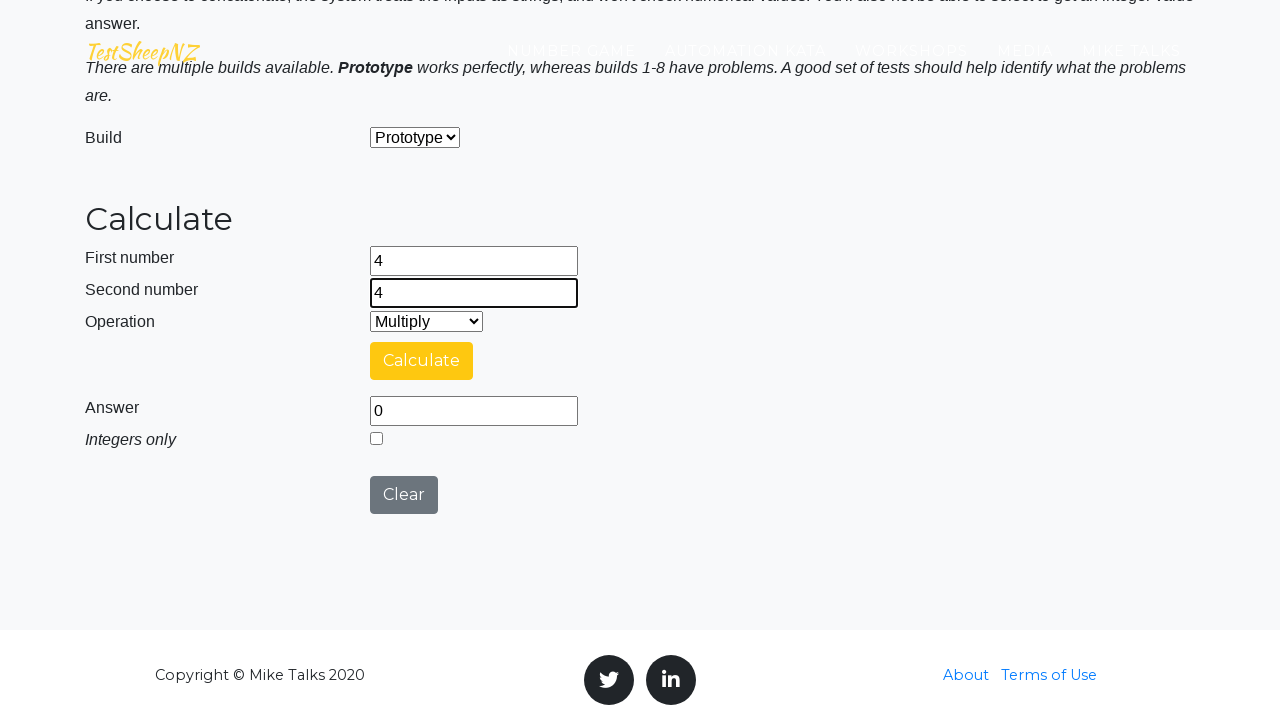

Clicked calculate button for subtraction (4 - 4) at (422, 361) on #calculateButton
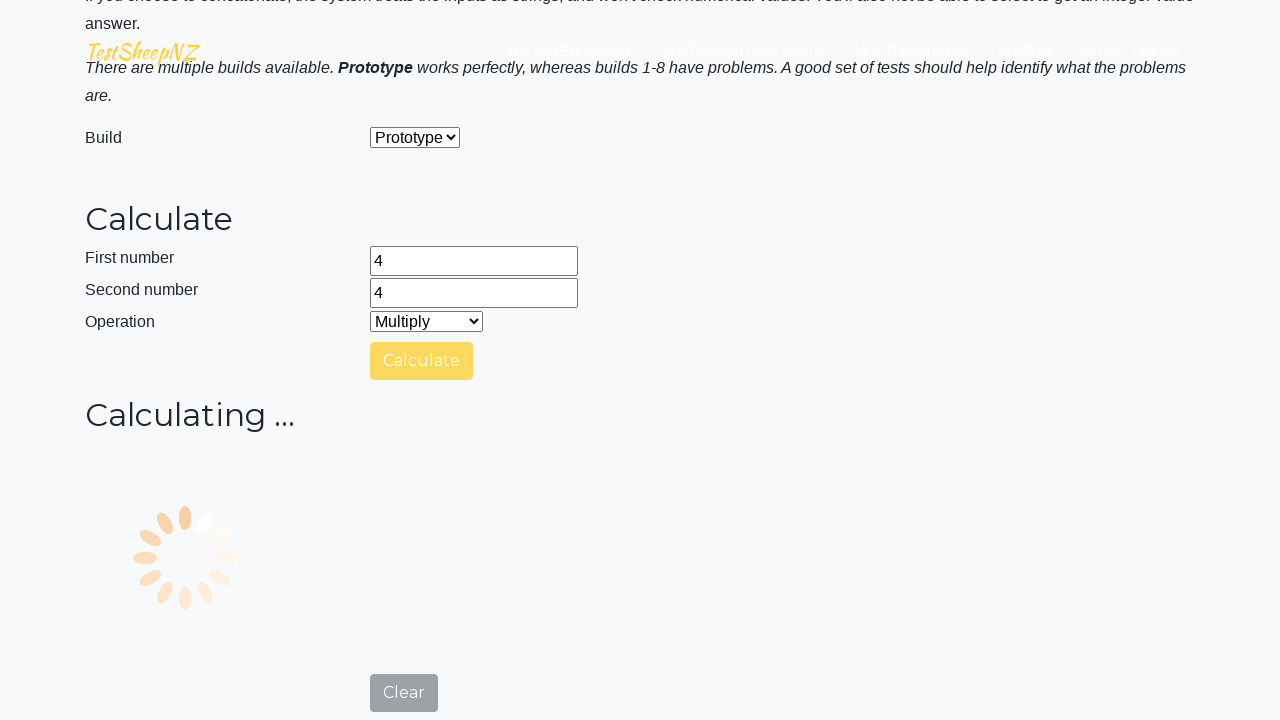

Waited for subtraction result to display
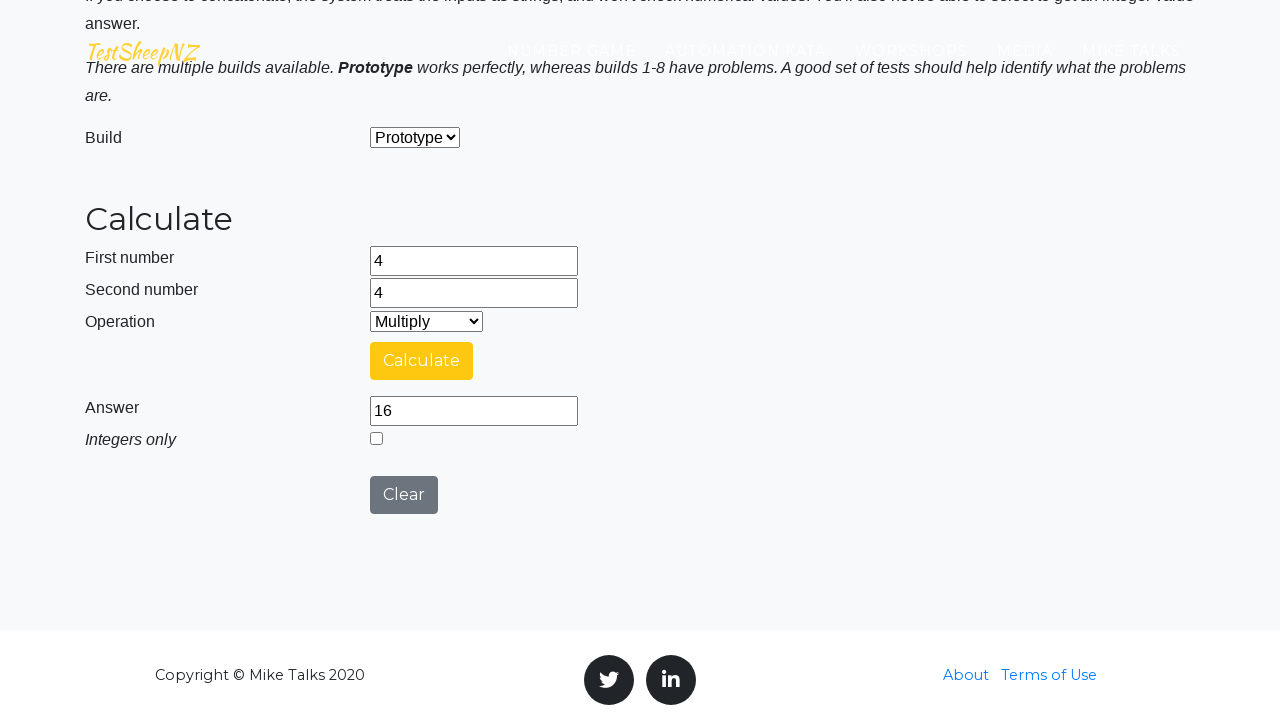

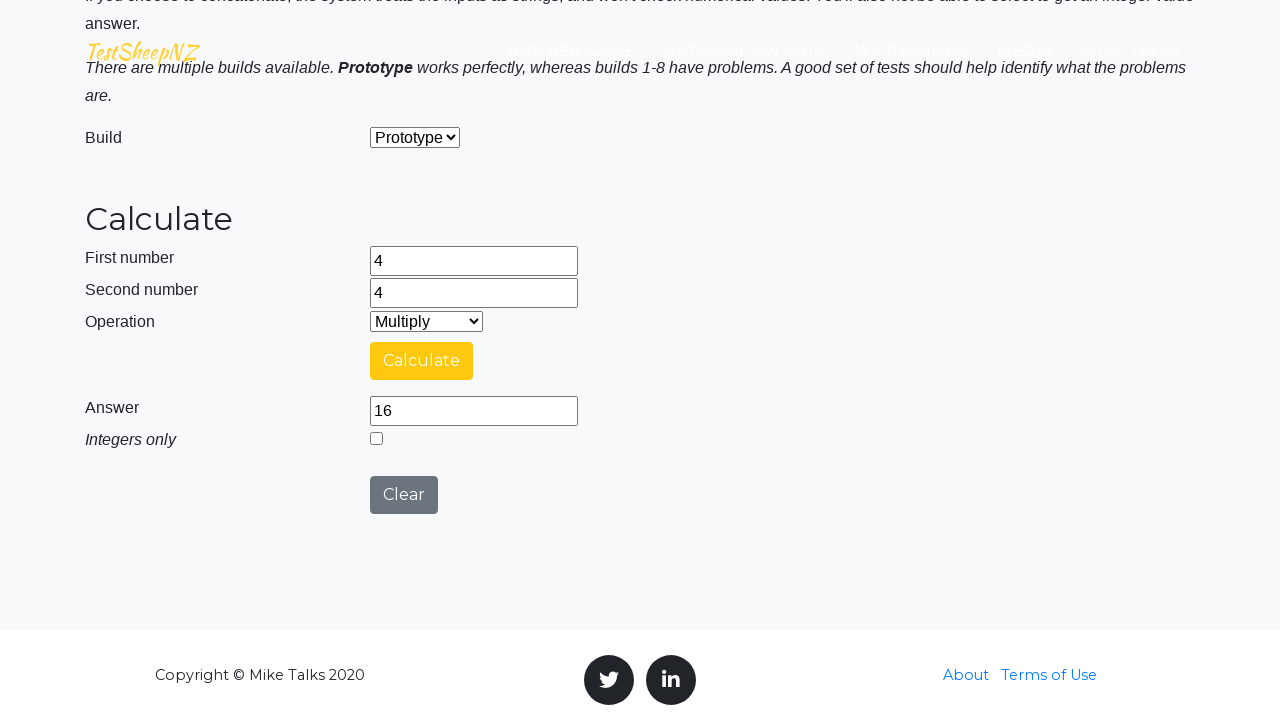